Navigation test that loads the Vilnius Coding School homepage with a larger viewport and verifies the page loads successfully.

Starting URL: https://www.vilniuscoding.lt/

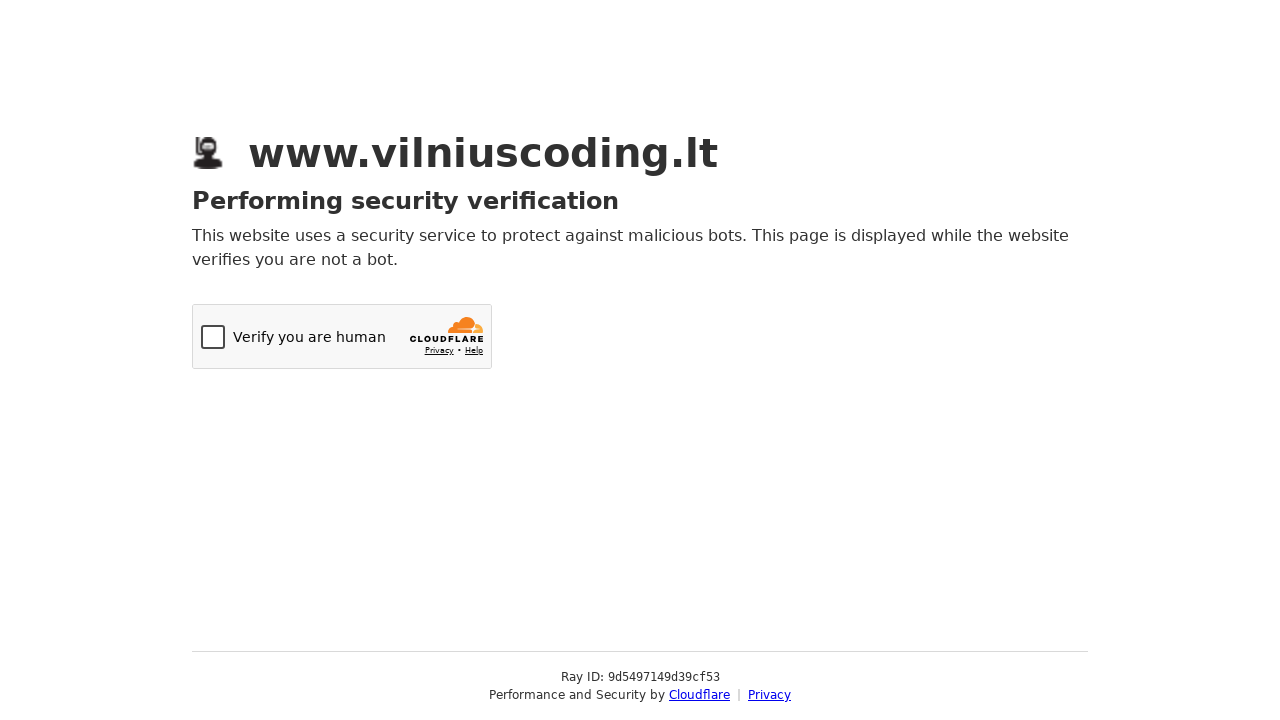

Set viewport size to 7000x3000 pixels
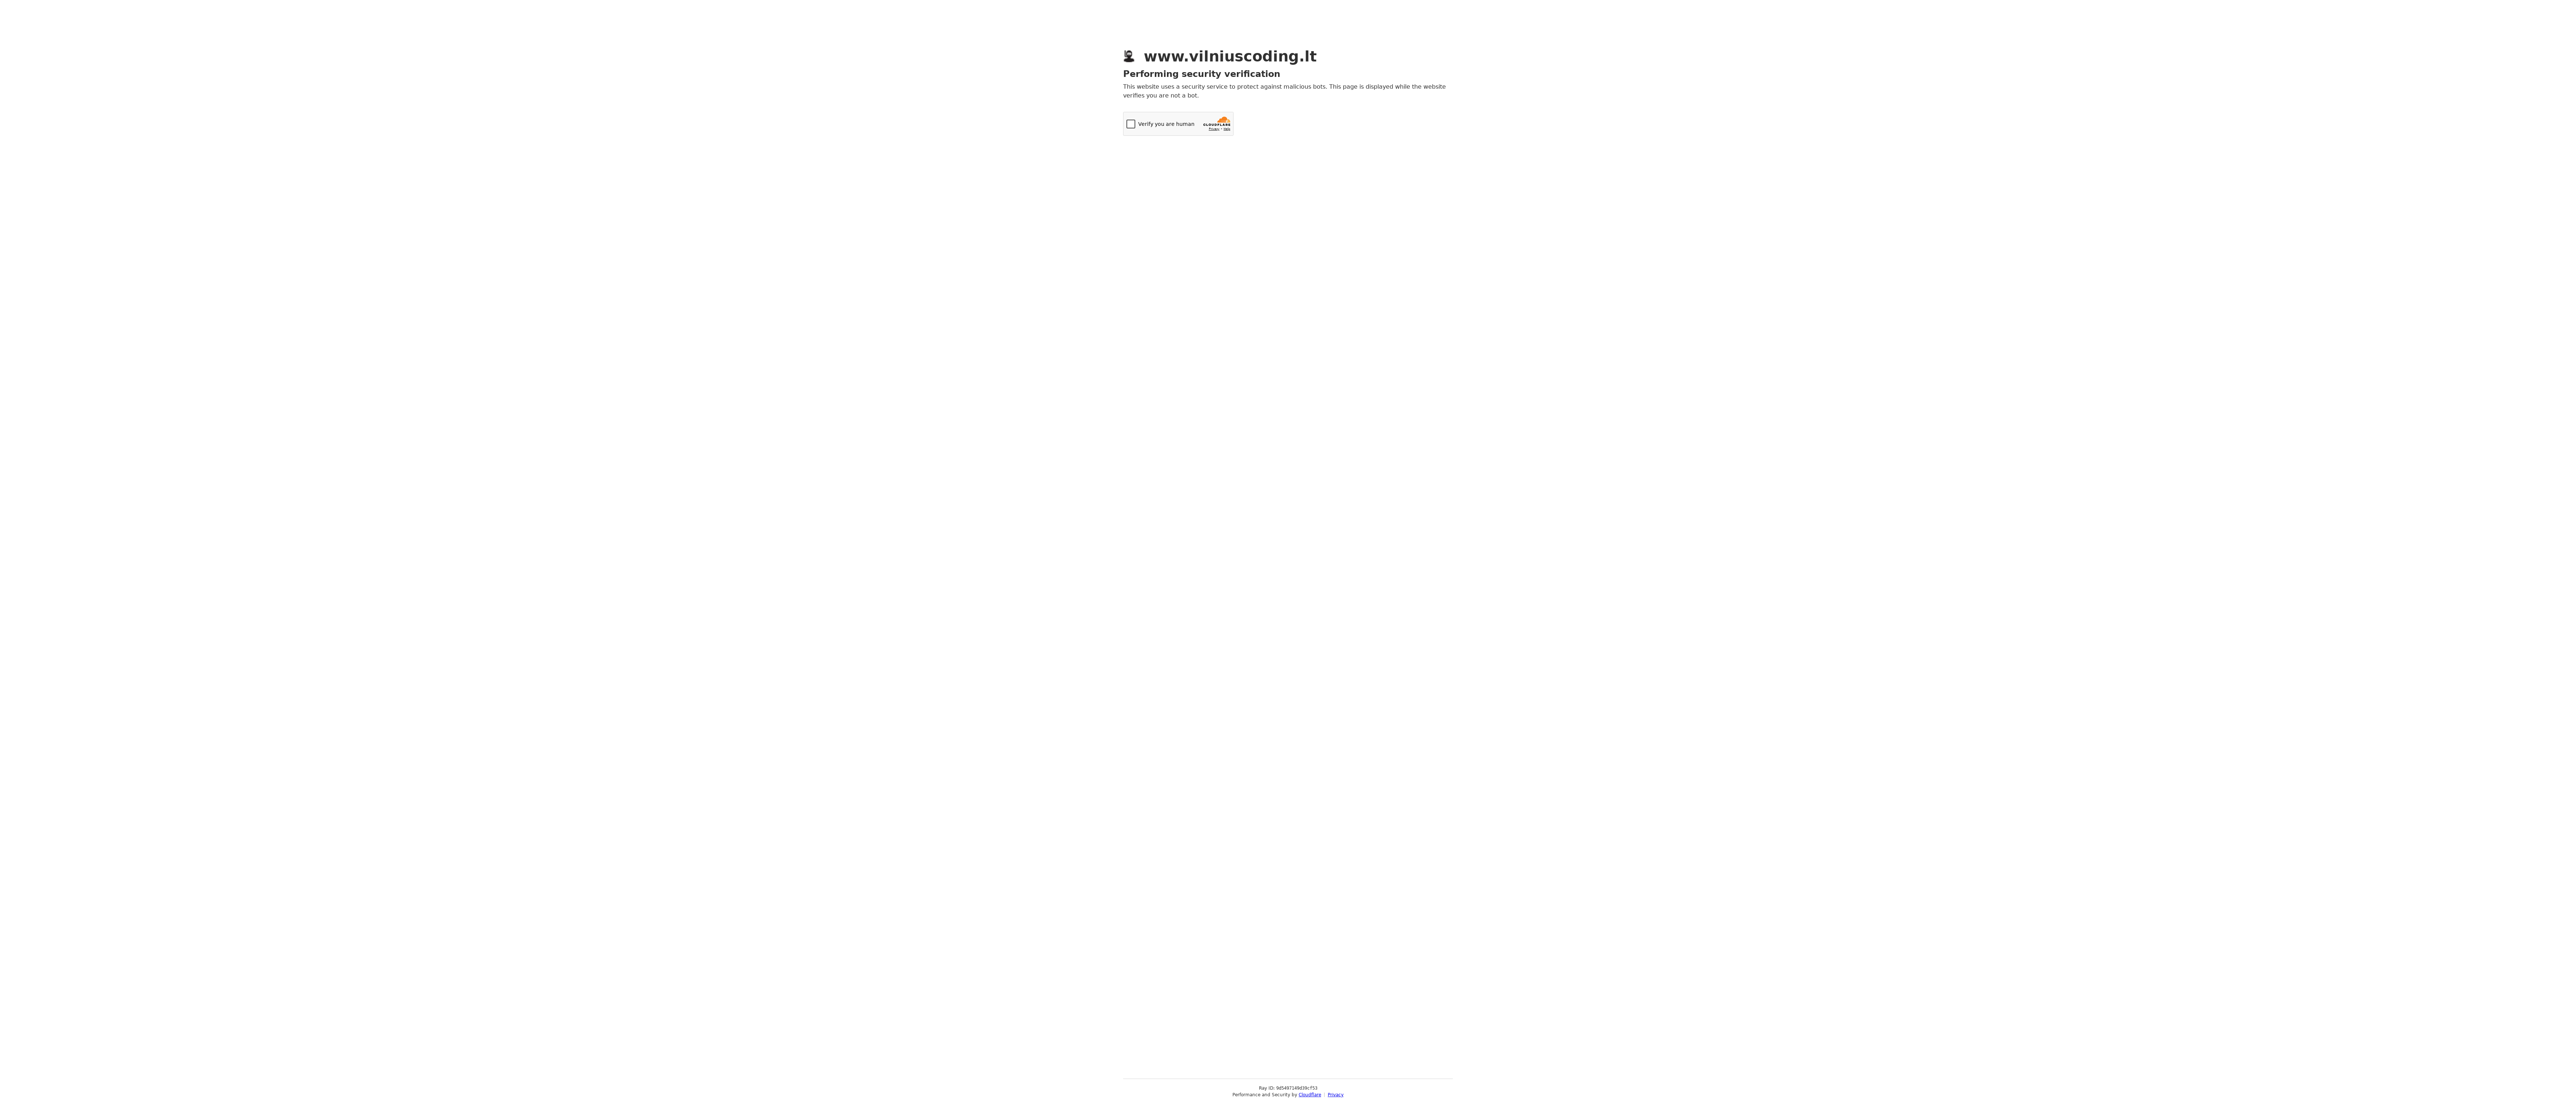

Page loaded successfully with domcontentloaded state
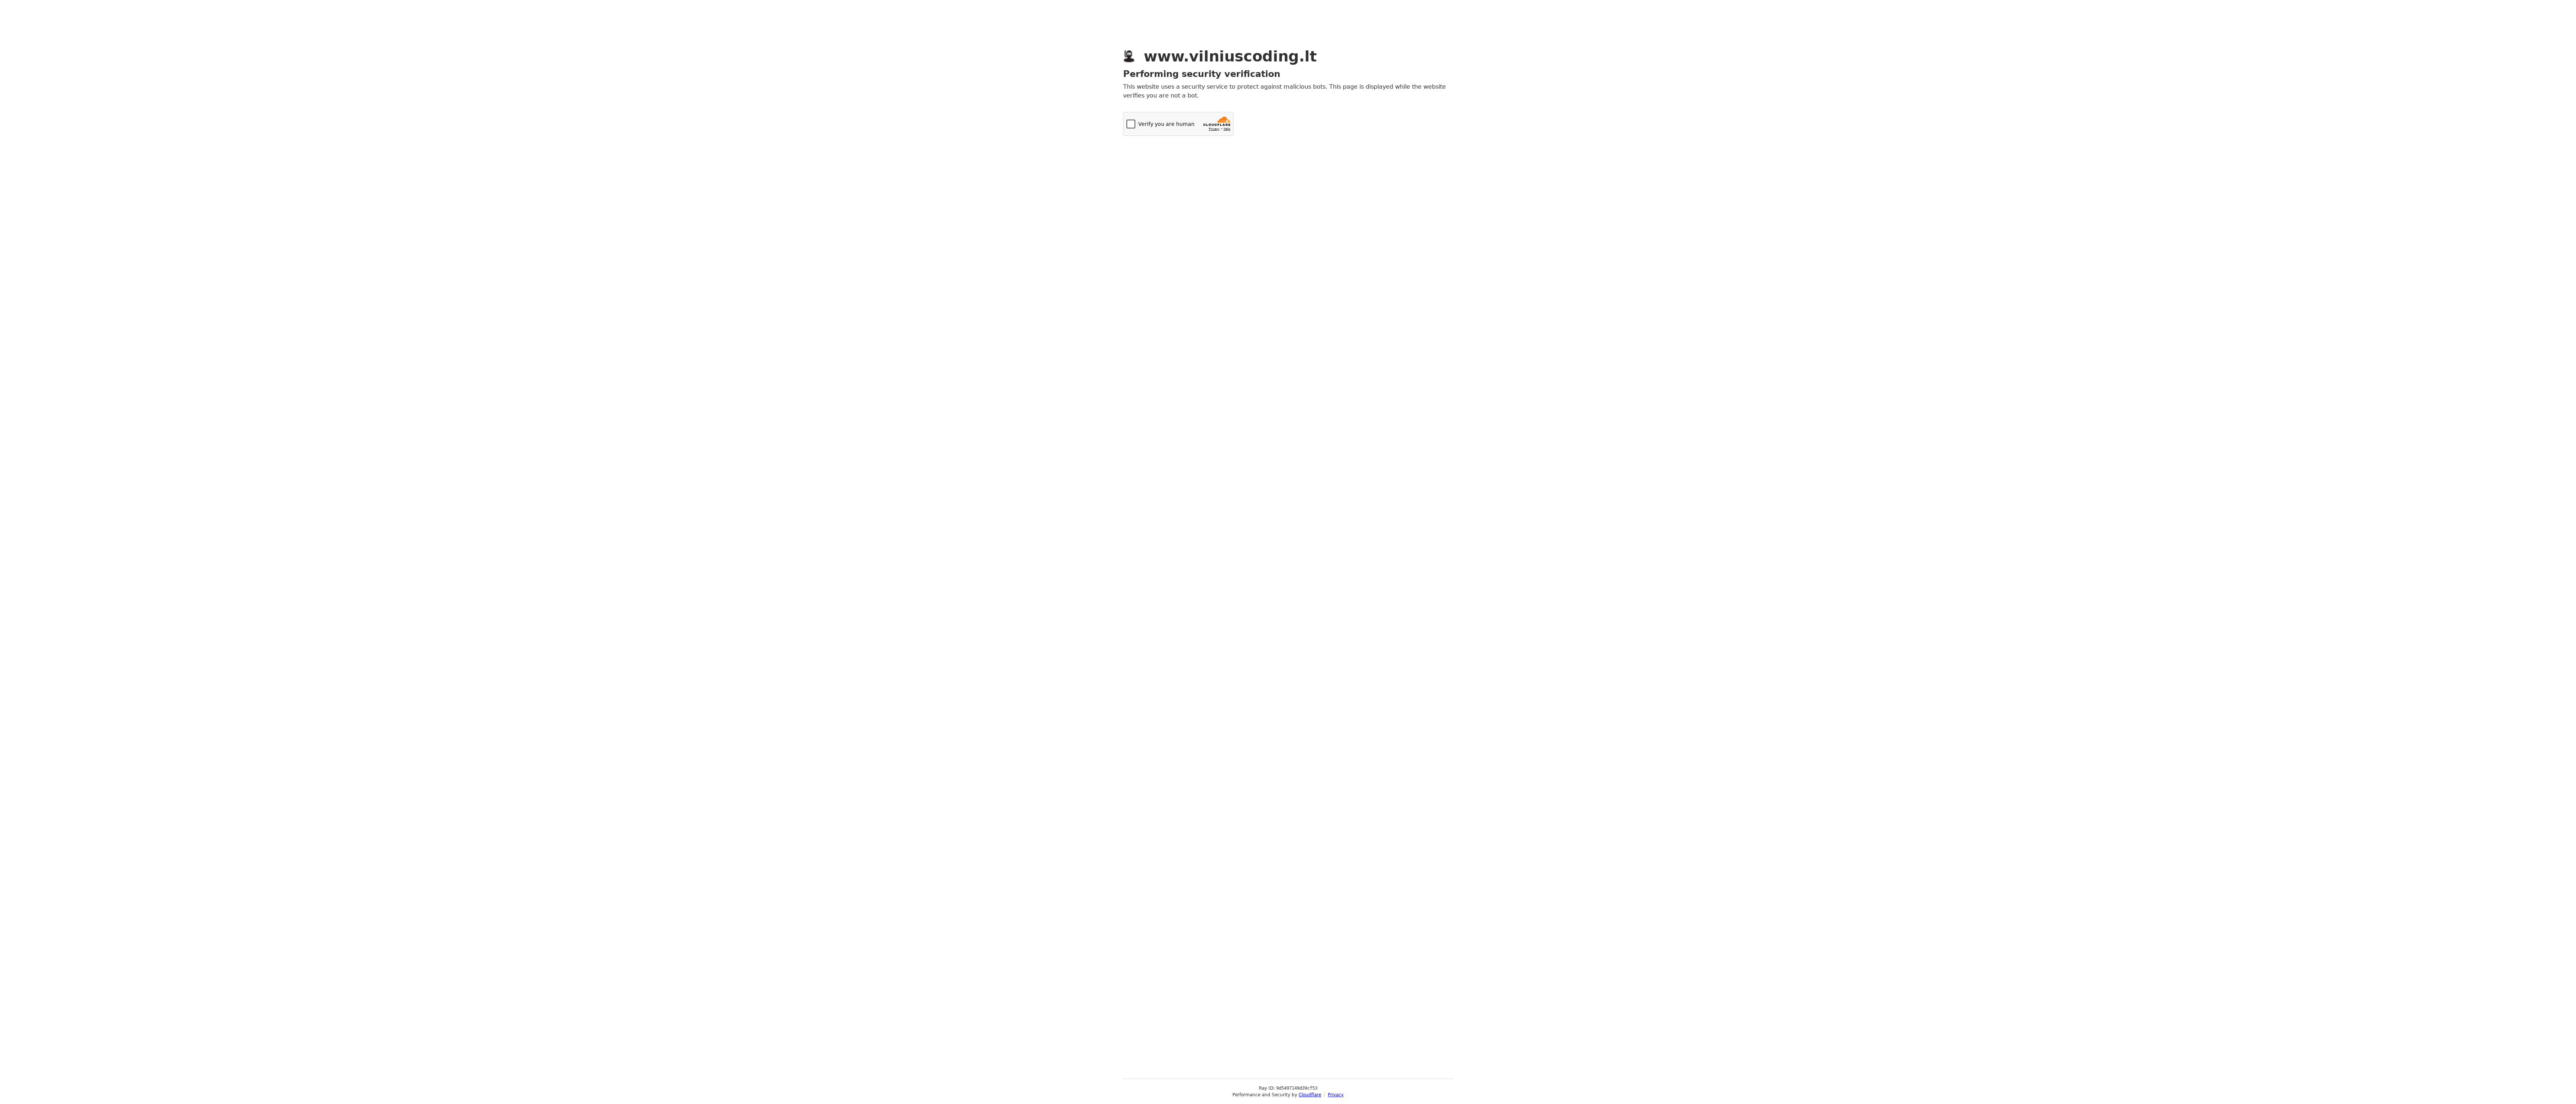

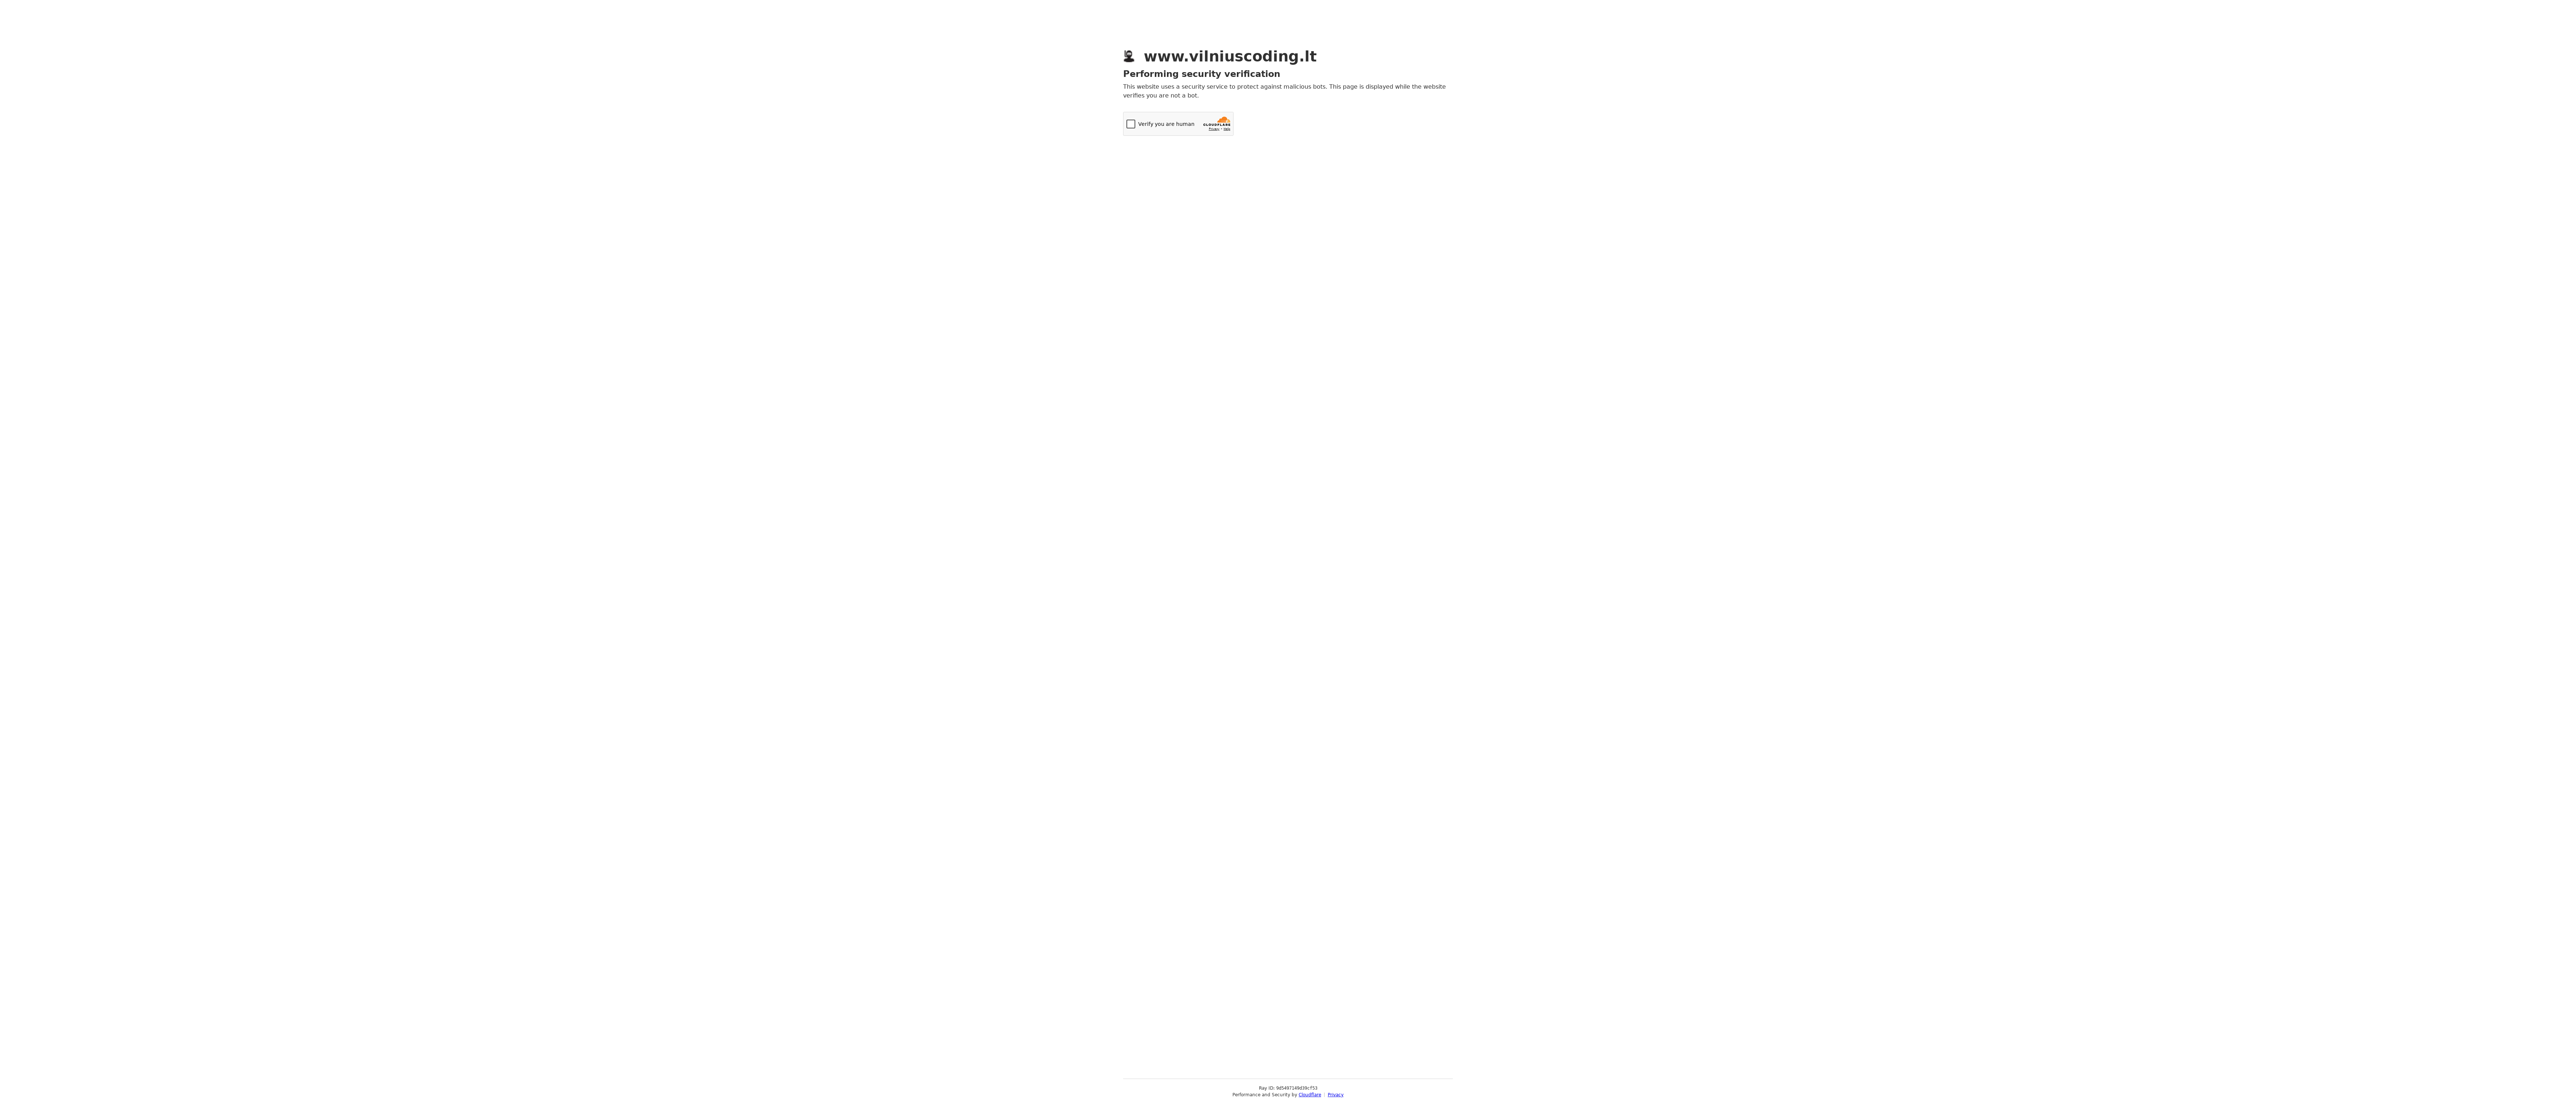